Tests table sorting functionality by clicking on a column header and verifying that the table data is sorted correctly

Starting URL: https://rahulshettyacademy.com/seleniumPractise/#/offers

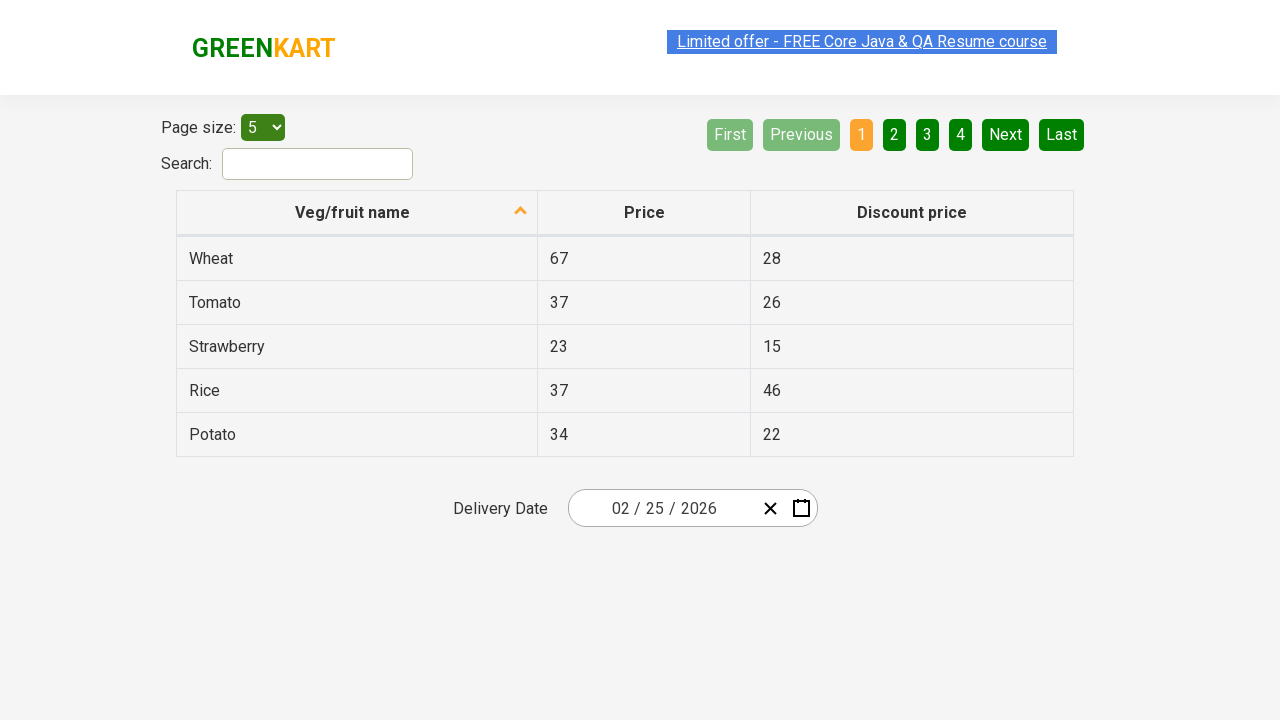

Clicked on first column header to sort table at (357, 213) on xpath=//th[1]
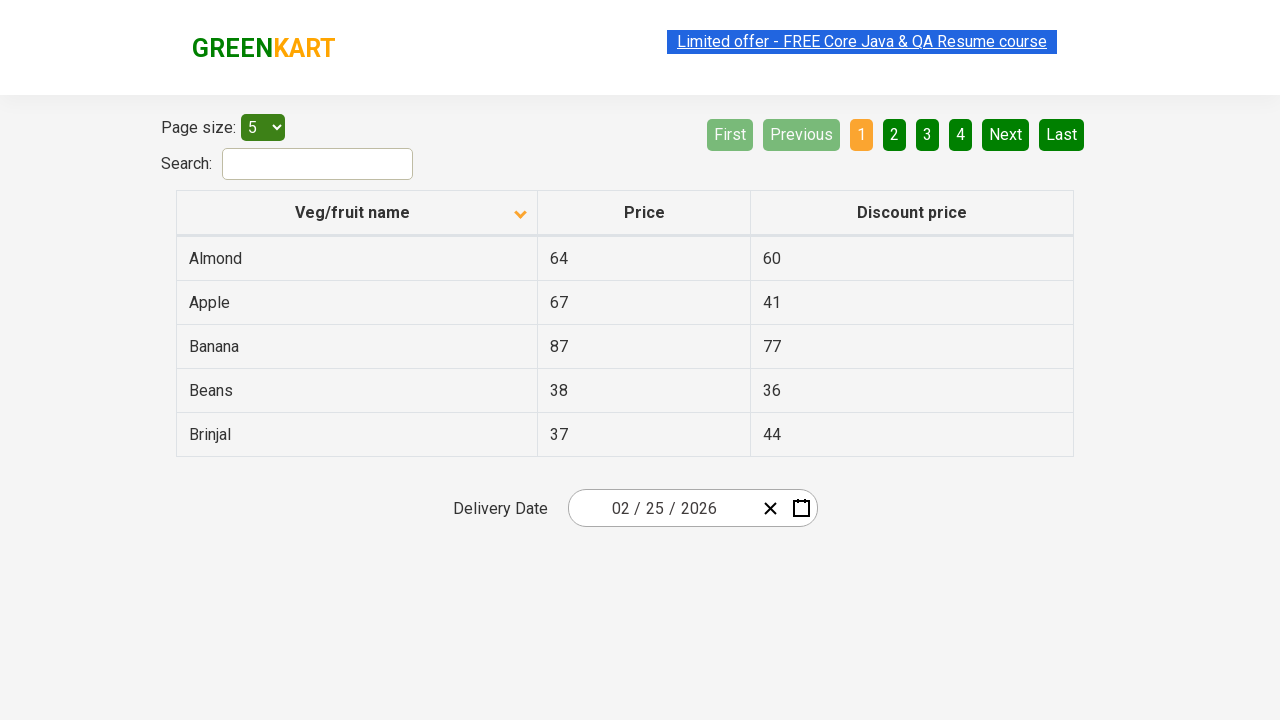

Waited 500ms for table to be sorted
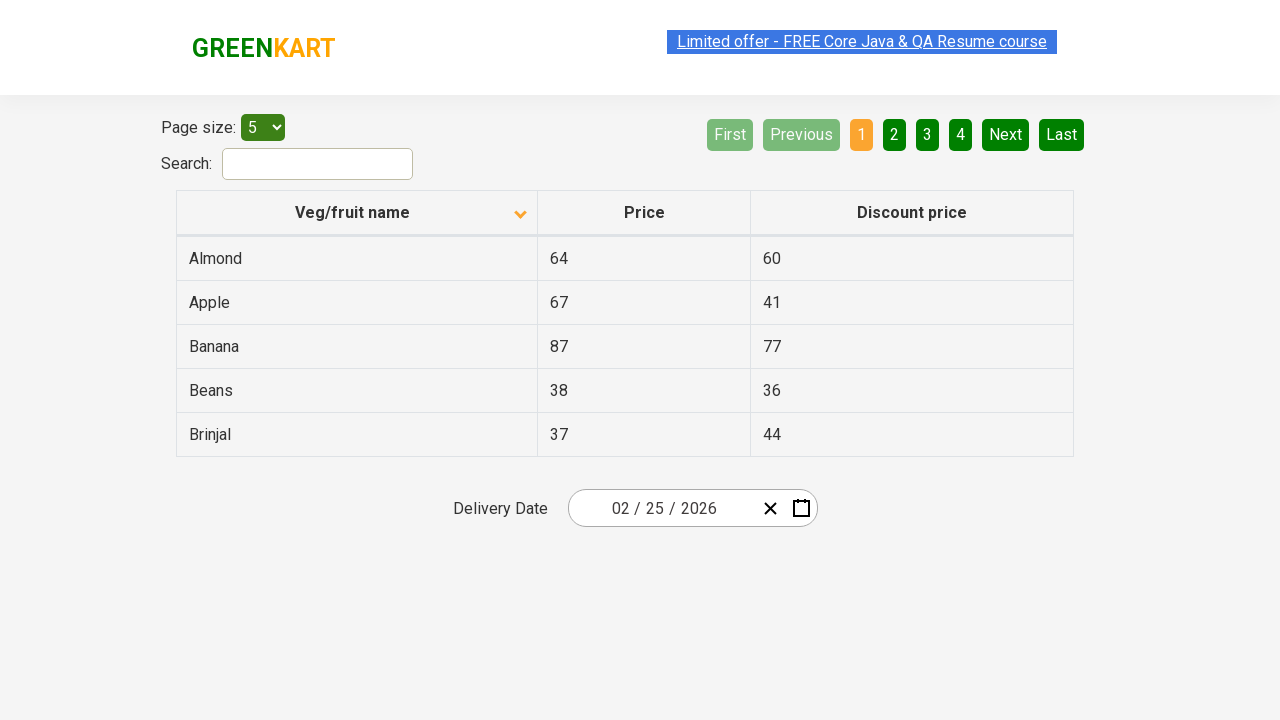

Retrieved all elements from first column
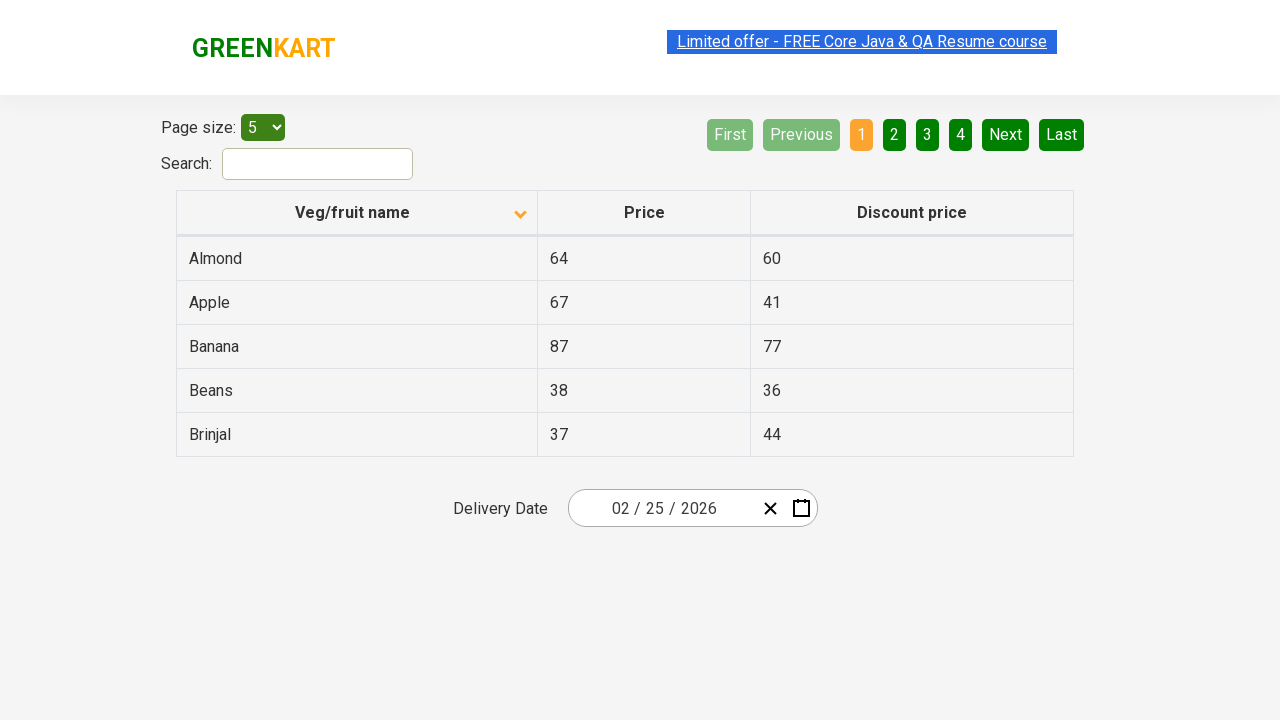

Extracted text content from 5 column elements
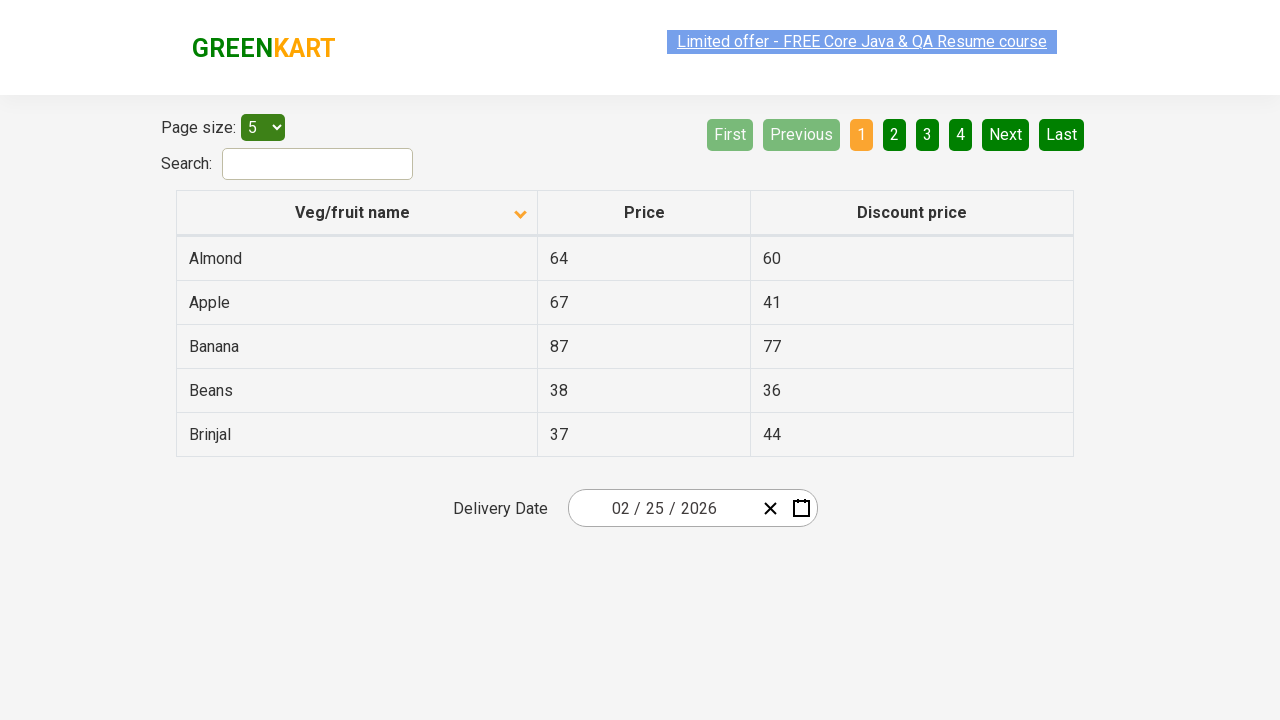

Created sorted version of the extracted list
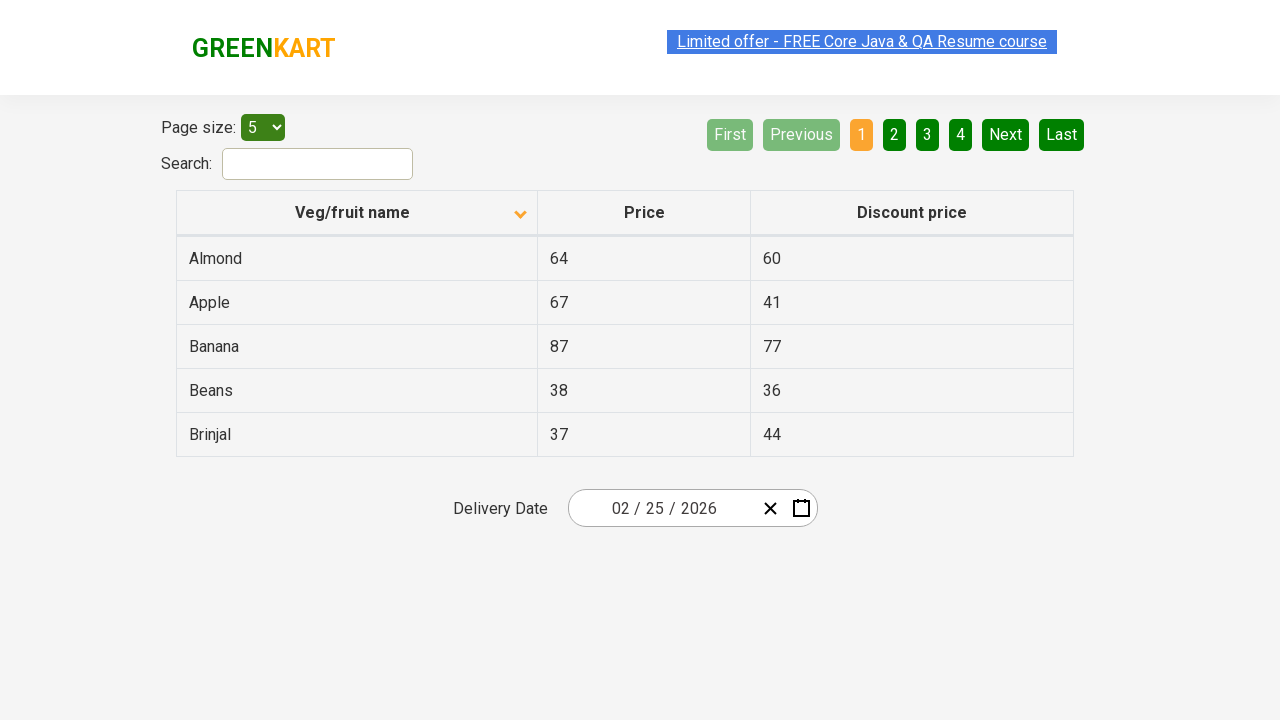

Verified that table data is sorted correctly in ascending order
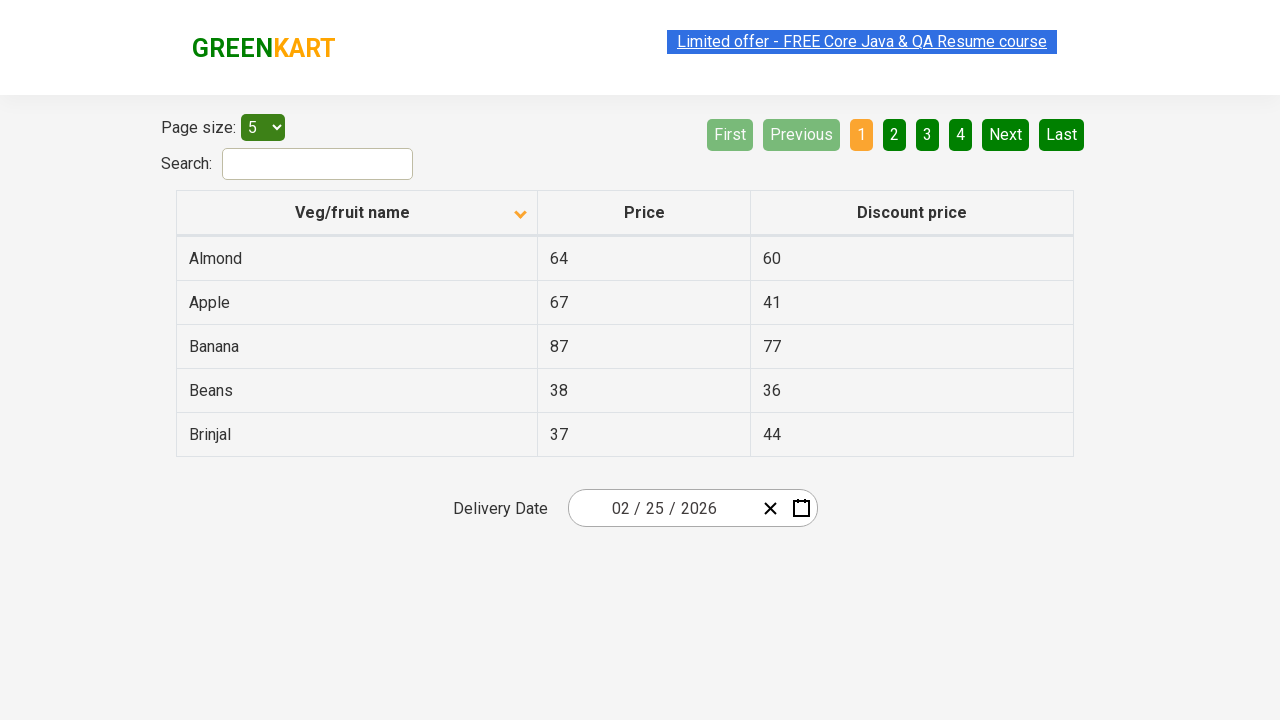

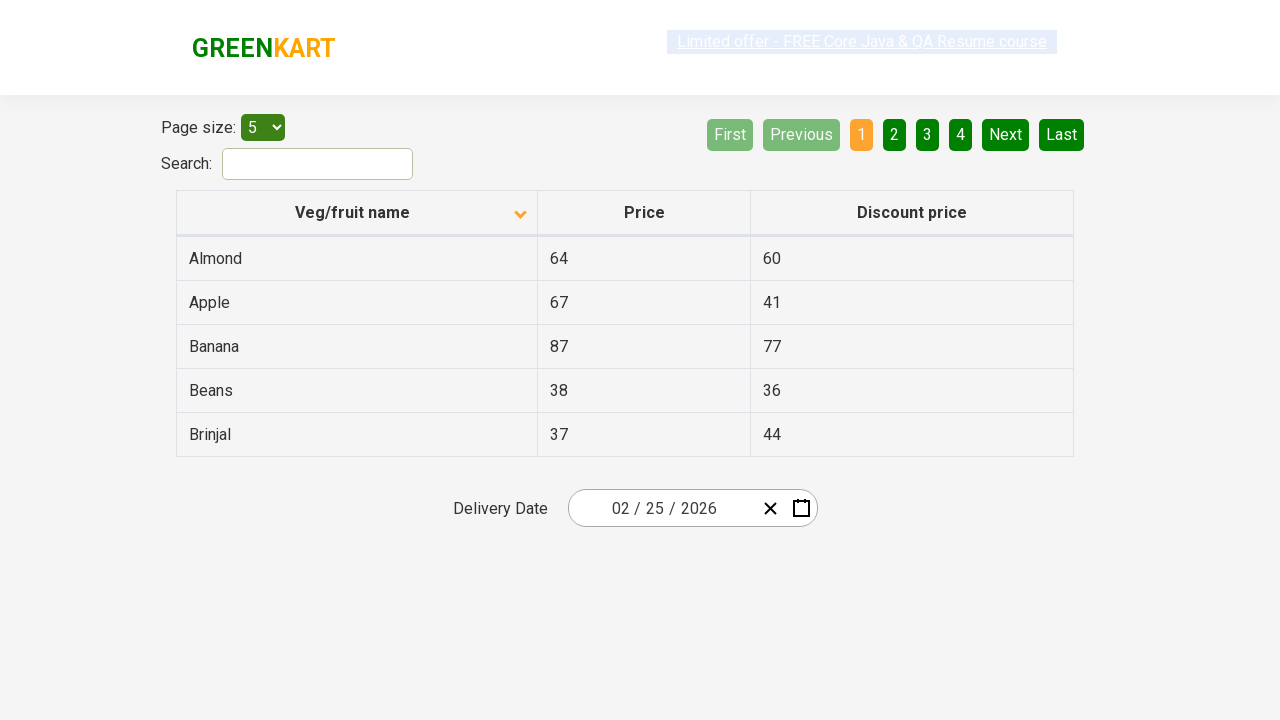